Tests adding a todo item to a sample todo application by entering text in the input field and submitting it, then verifying the todo appears in the list.

Starting URL: https://lambdatest.github.io/sample-todo-app/

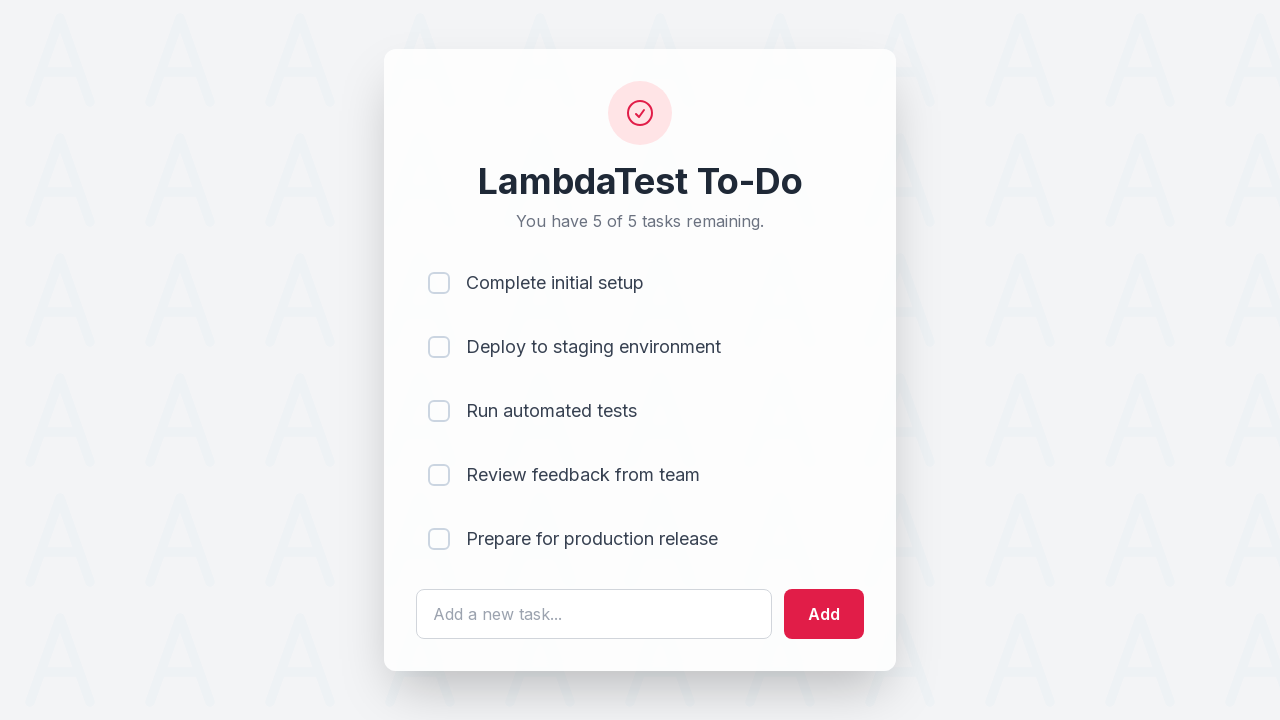

Filled todo input field with 'Learn Selenium' on #sampletodotext
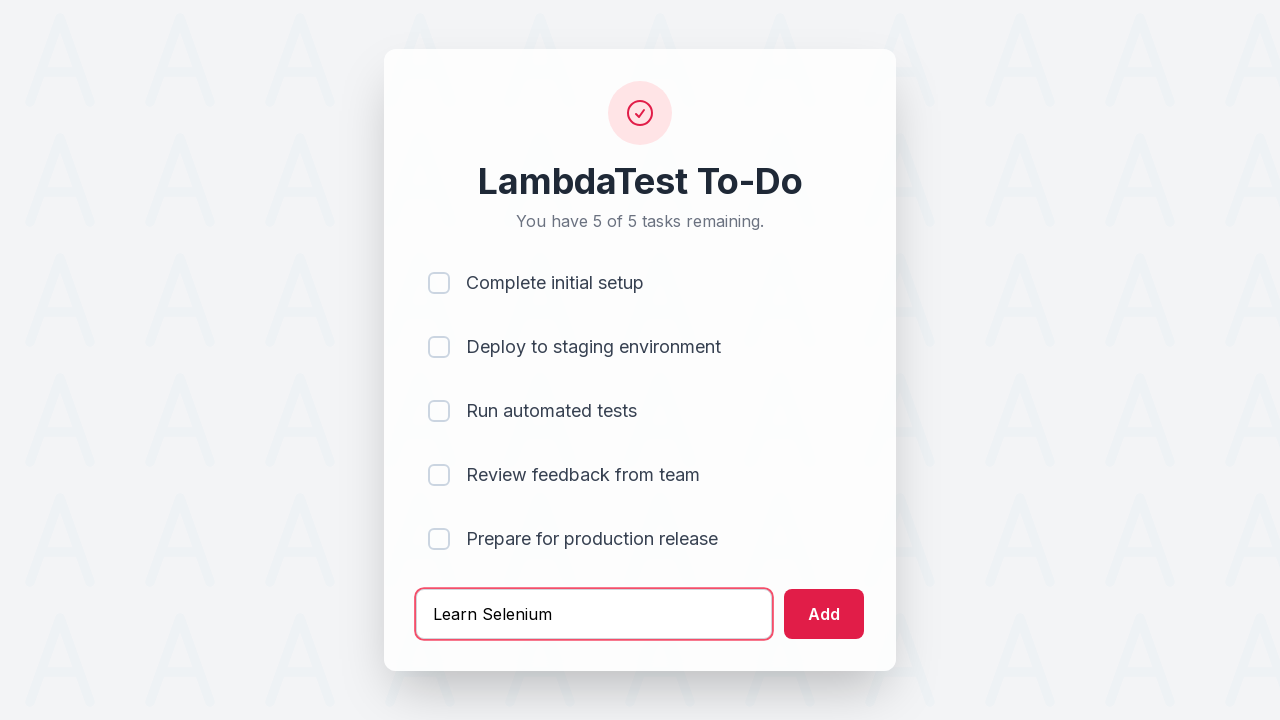

Pressed Enter to submit the todo item on #sampletodotext
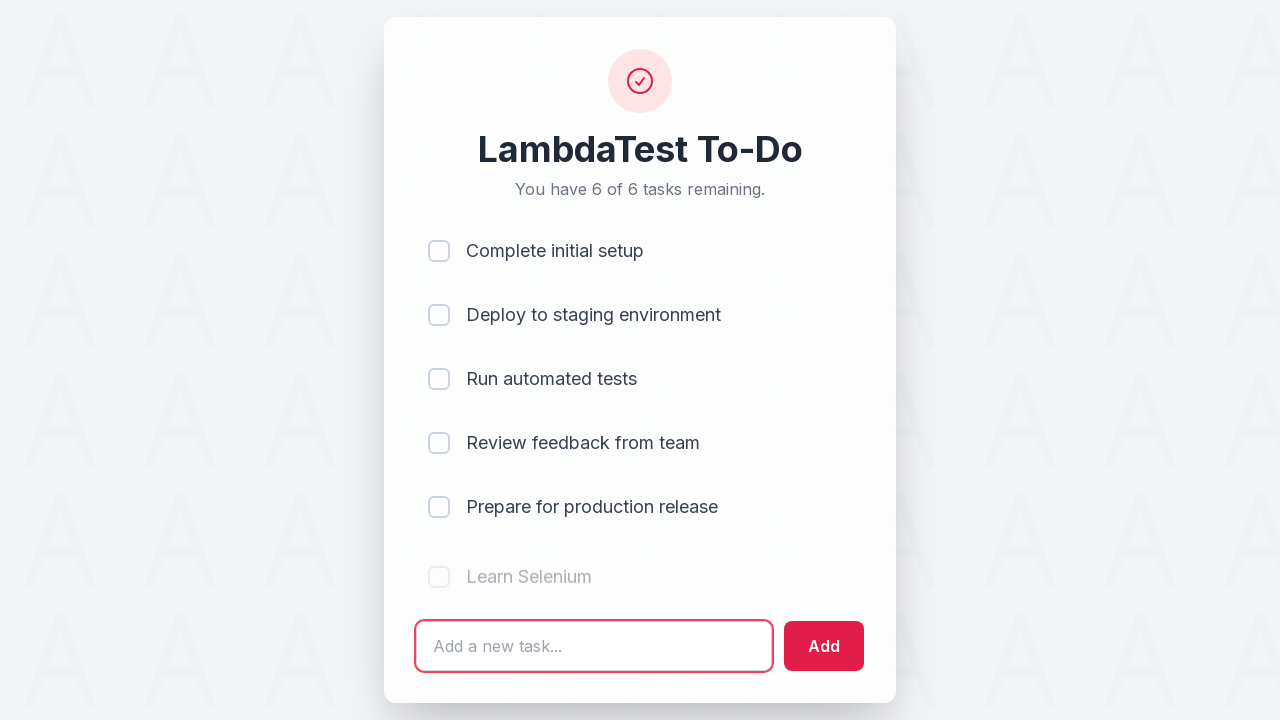

Todo item appeared in the list
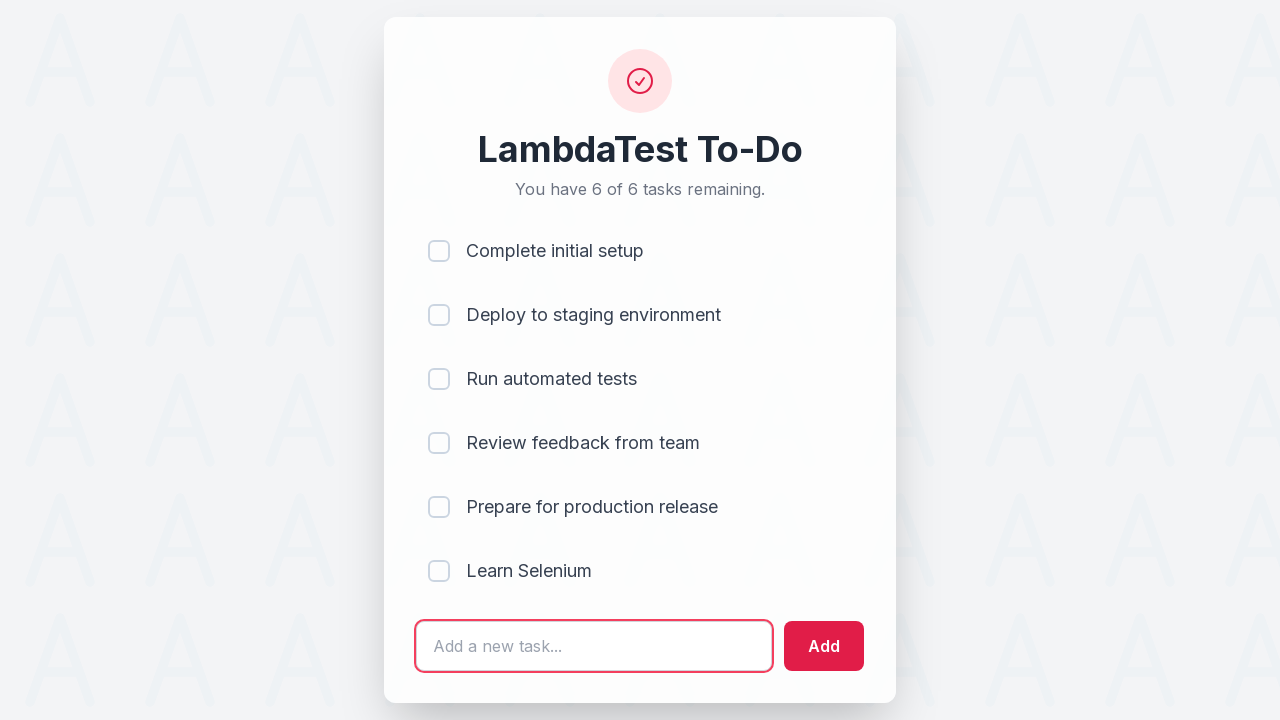

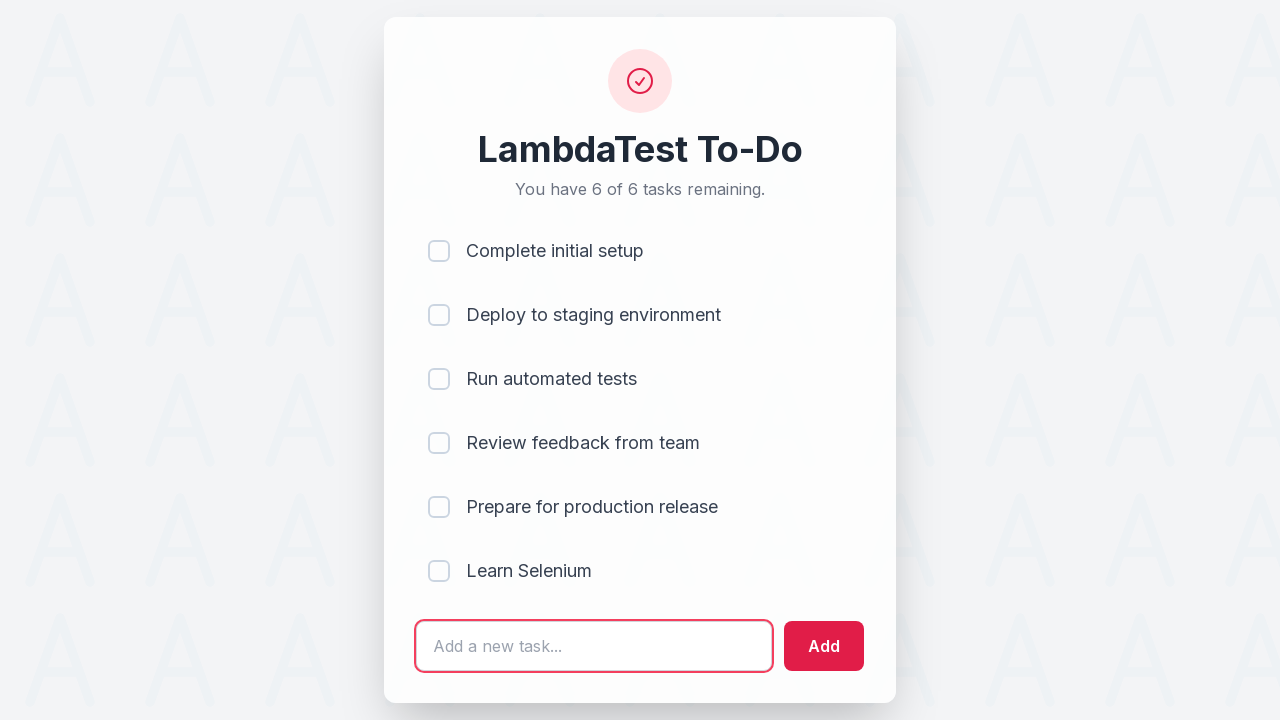